Tests page scrolling functionality by scrolling the main window and then scrolling within a table element

Starting URL: https://rahulshettyacademy.com/AutomationPractice/

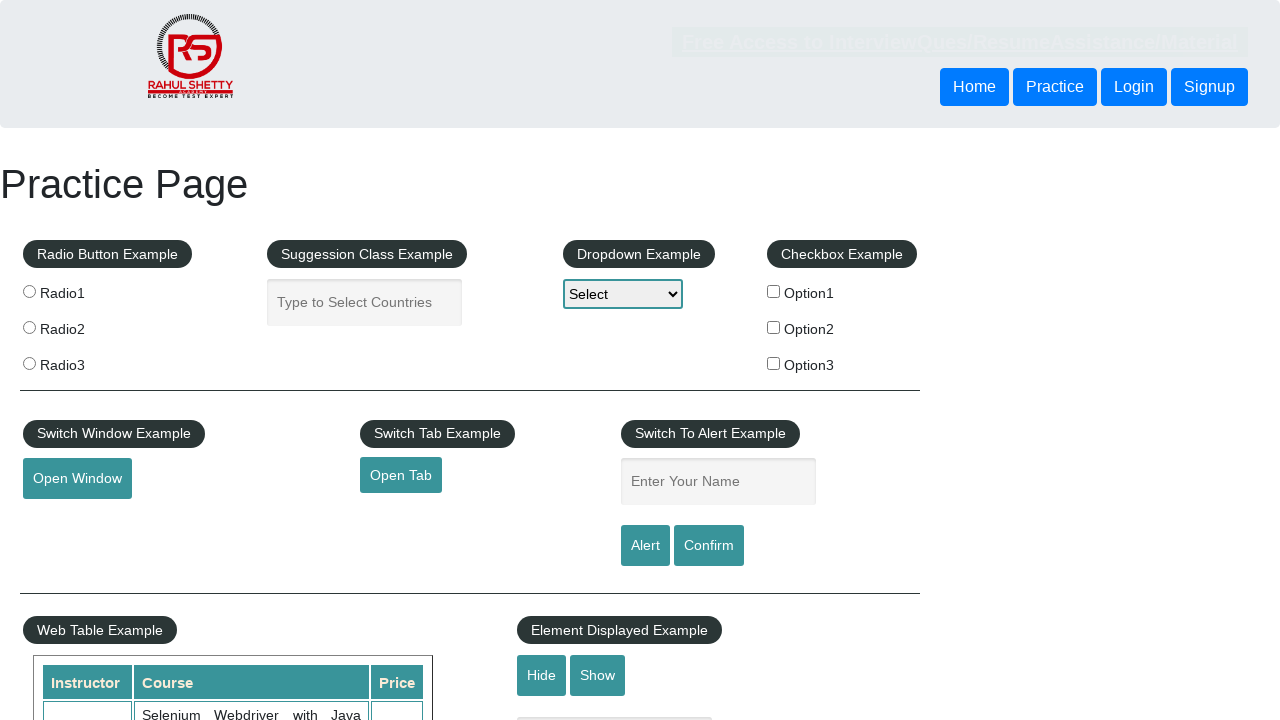

Scrolled main page down by 500 pixels
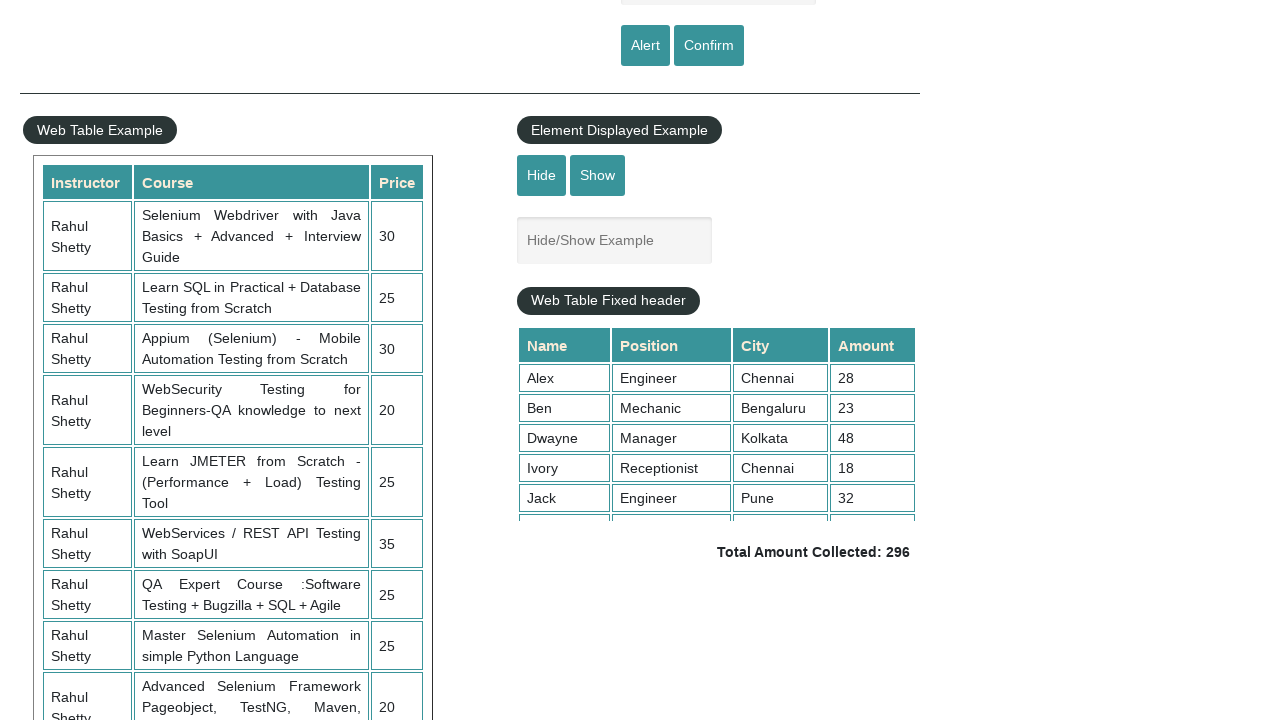

Waited 2 seconds for main page scroll to complete
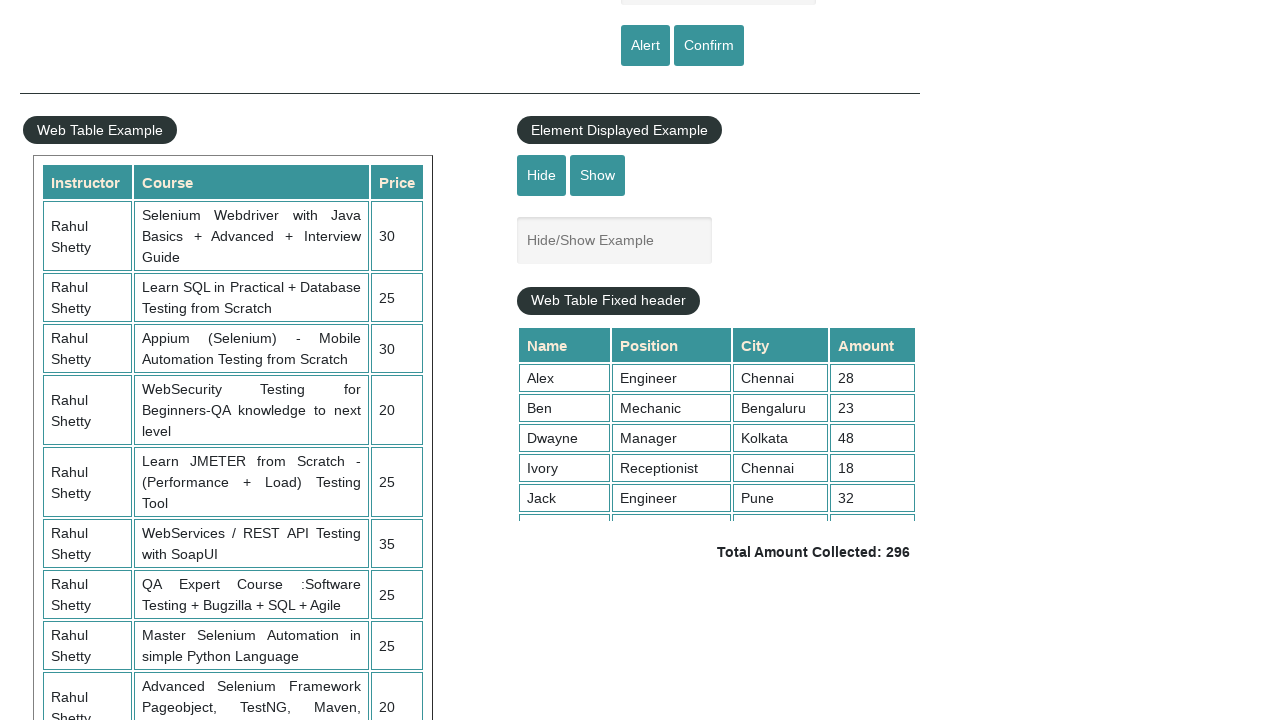

Scrolled table element down by 100 pixels
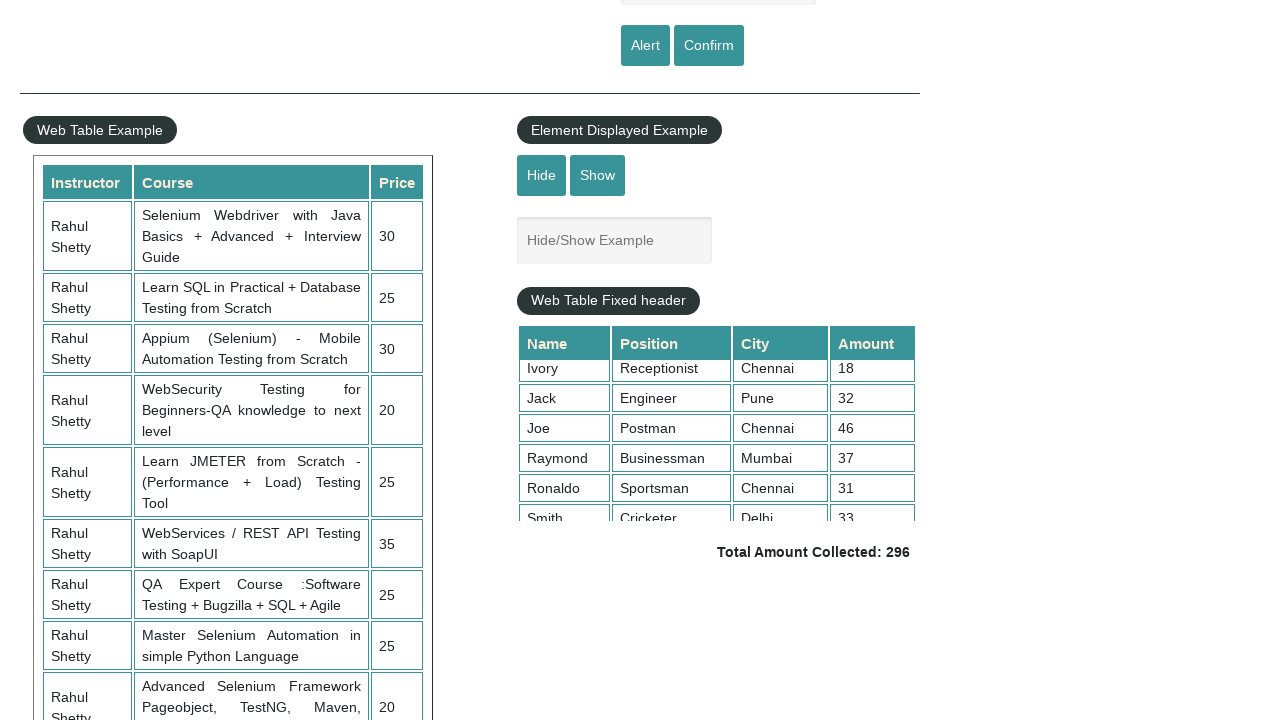

Waited 2 seconds for table scroll to complete
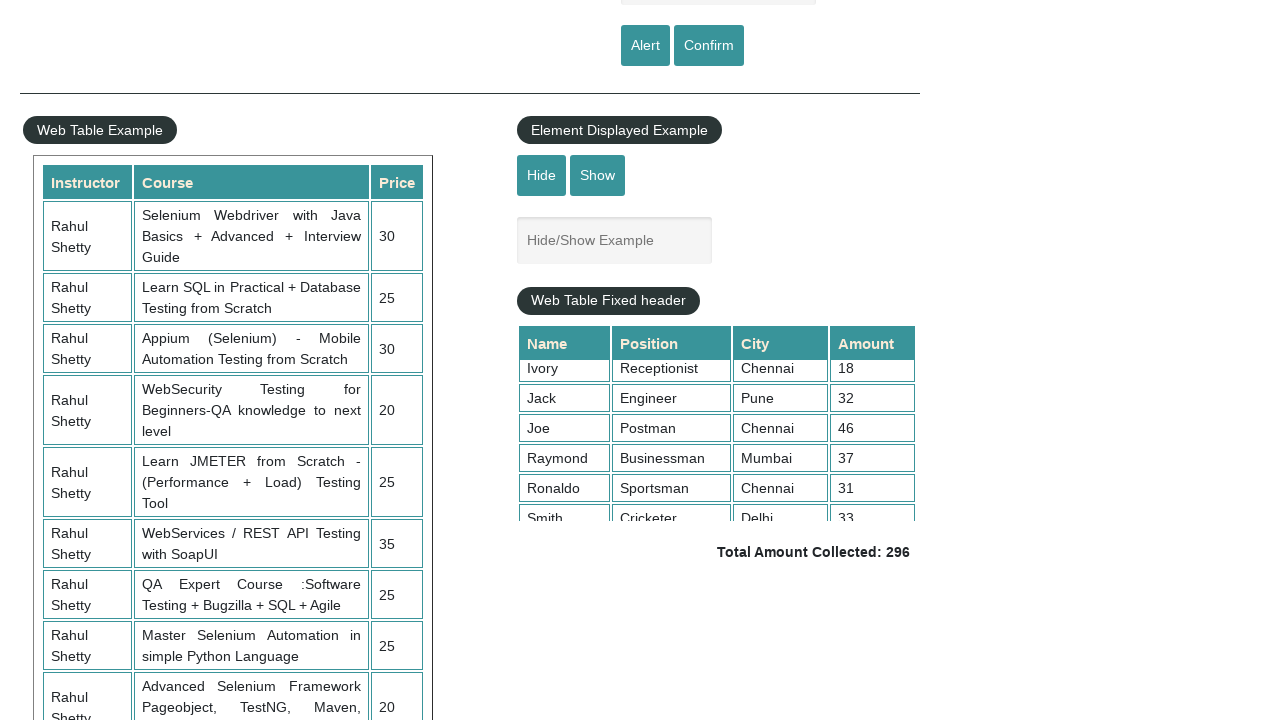

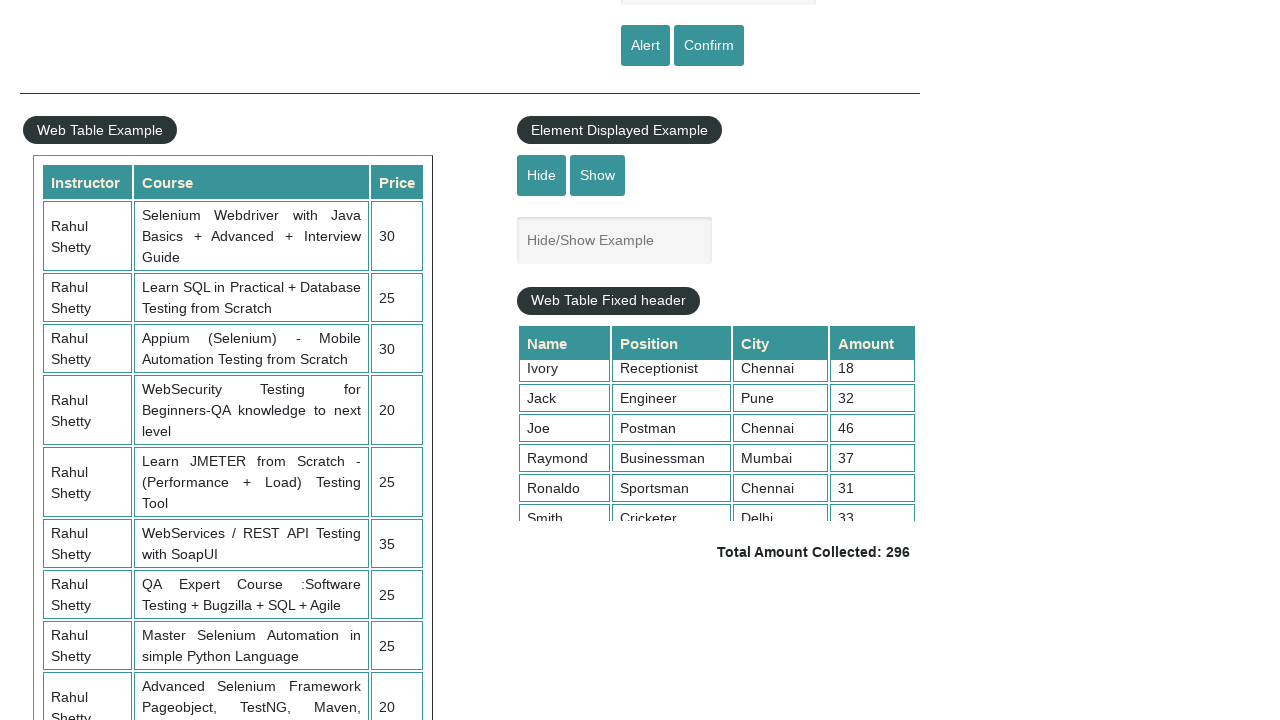